Tests editing a todo item by double-clicking and entering new text

Starting URL: https://demo.playwright.dev/todomvc

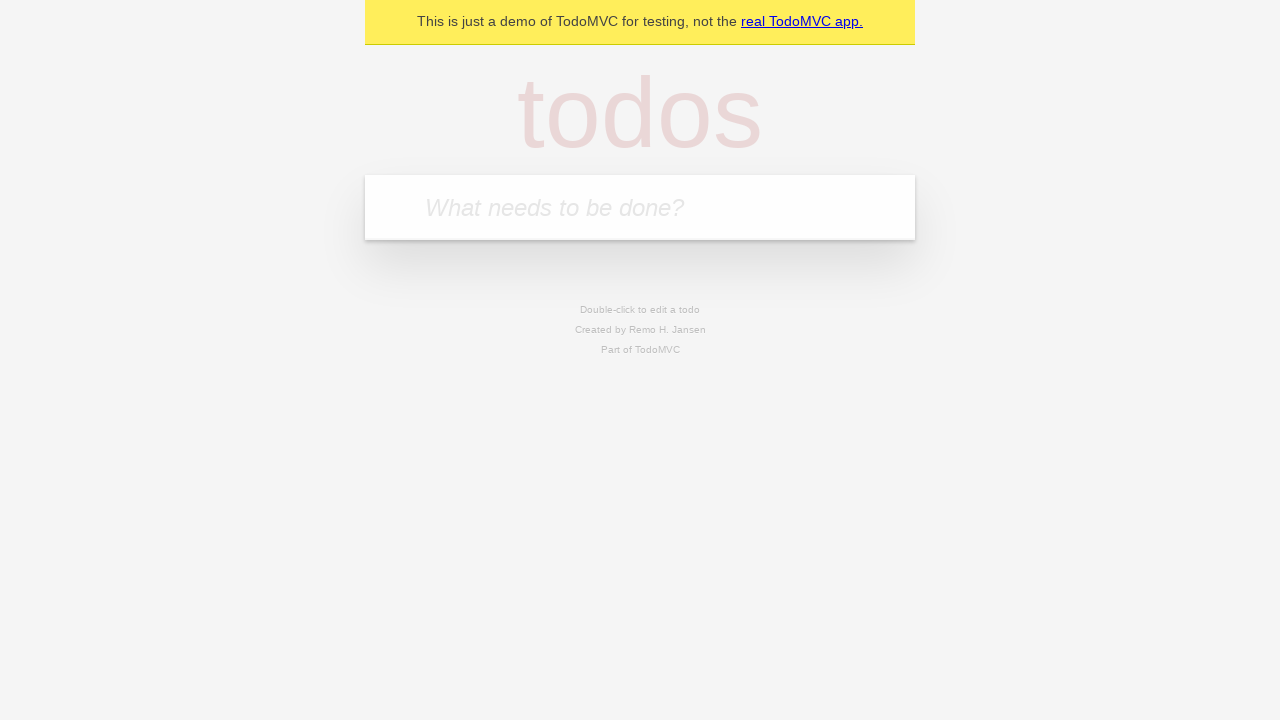

Filled first todo input with 'buy some cheese' on .new-todo
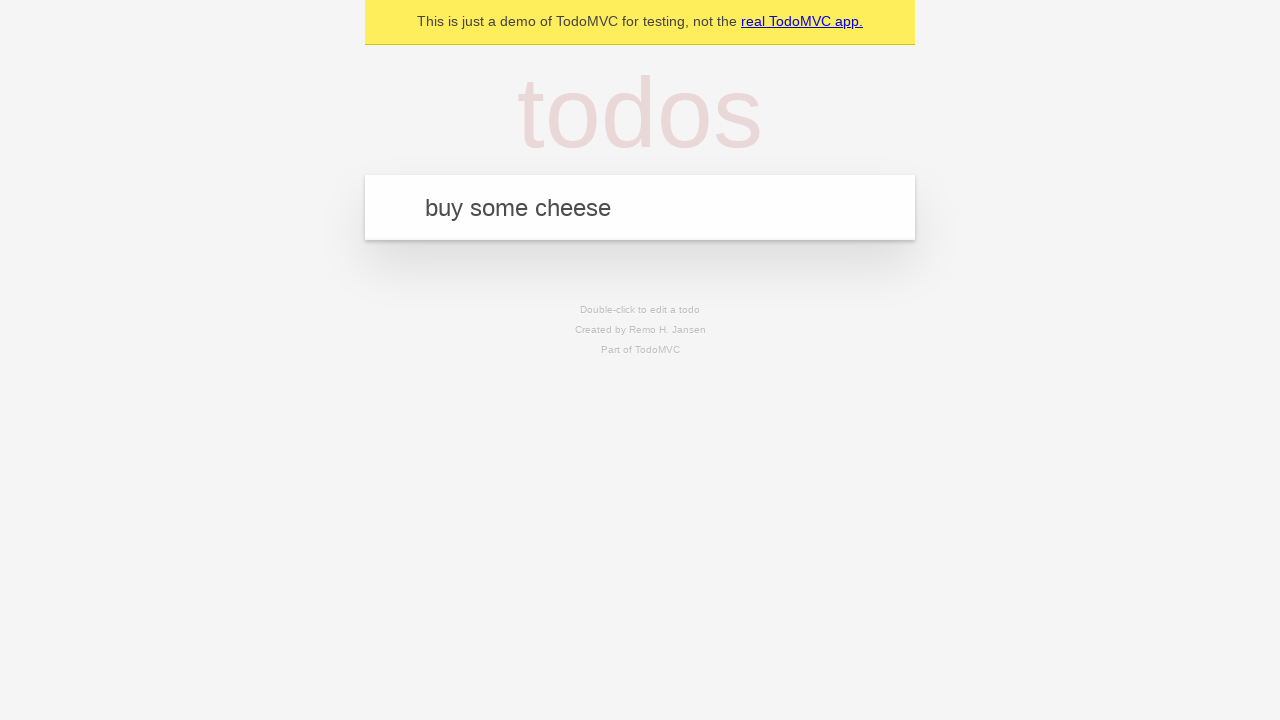

Pressed Enter to create first todo on .new-todo
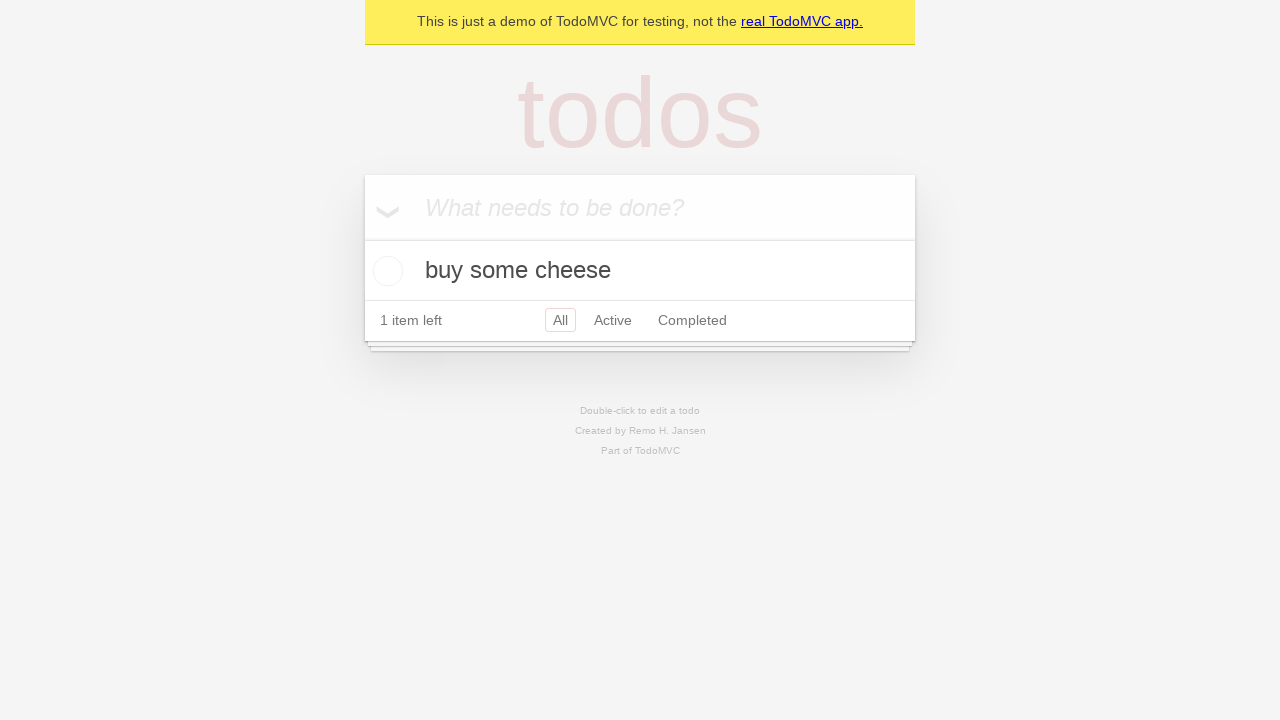

Filled second todo input with 'feed the cat' on .new-todo
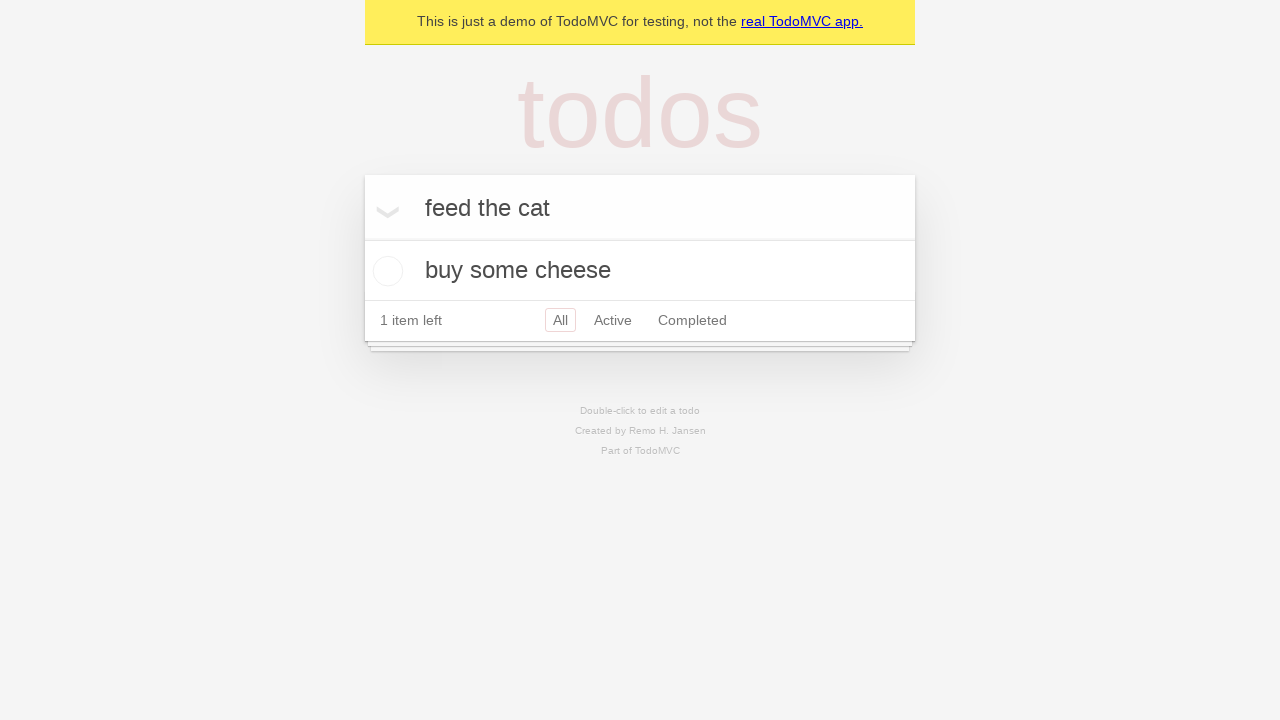

Pressed Enter to create second todo on .new-todo
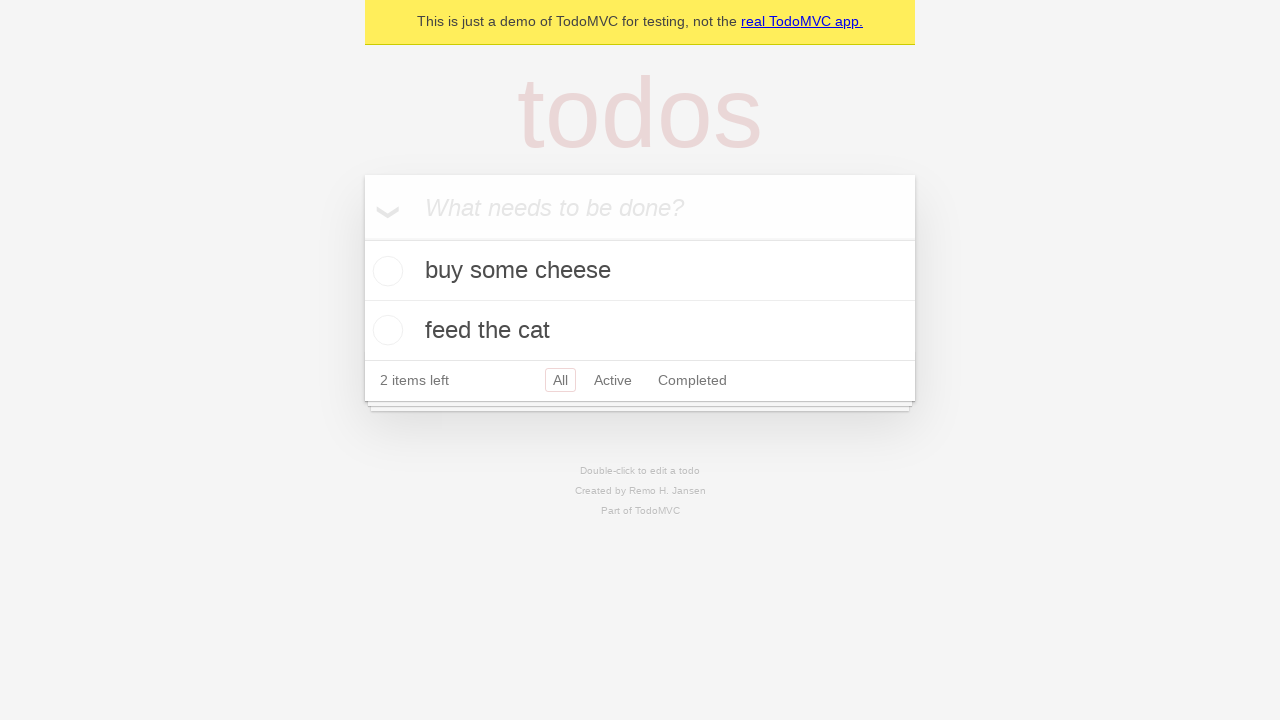

Filled third todo input with 'book a doctors appointment' on .new-todo
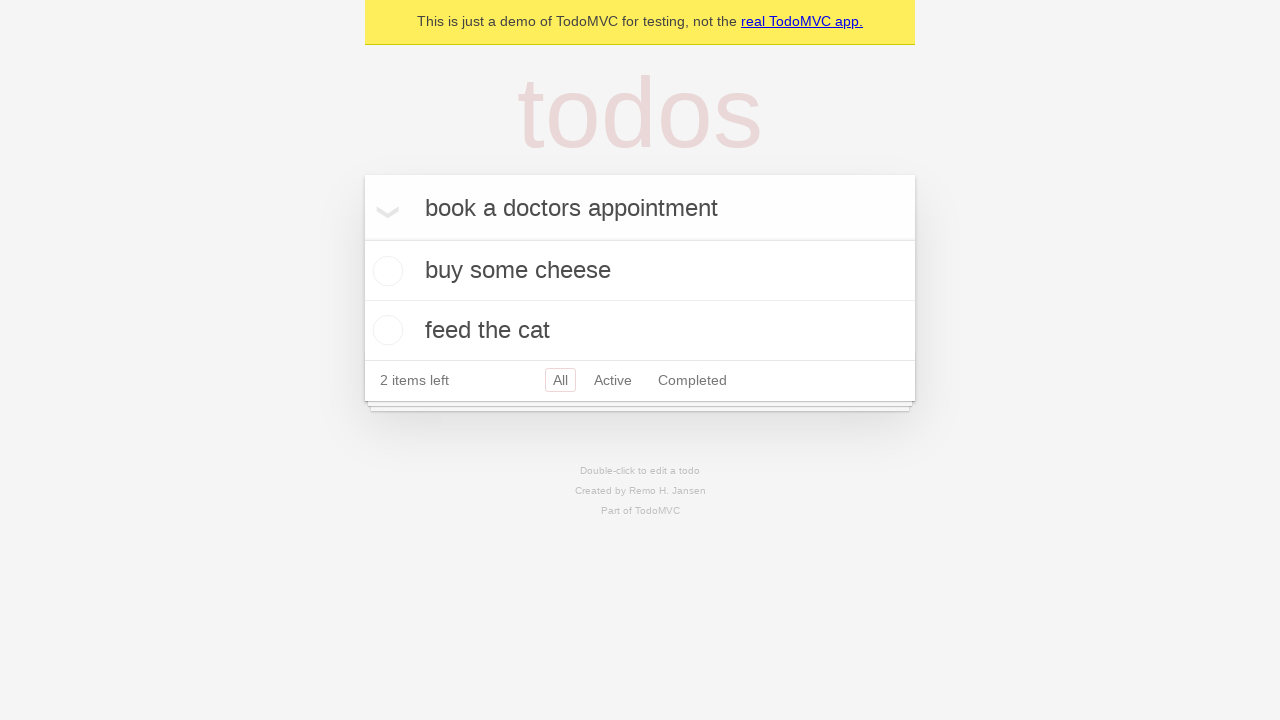

Pressed Enter to create third todo on .new-todo
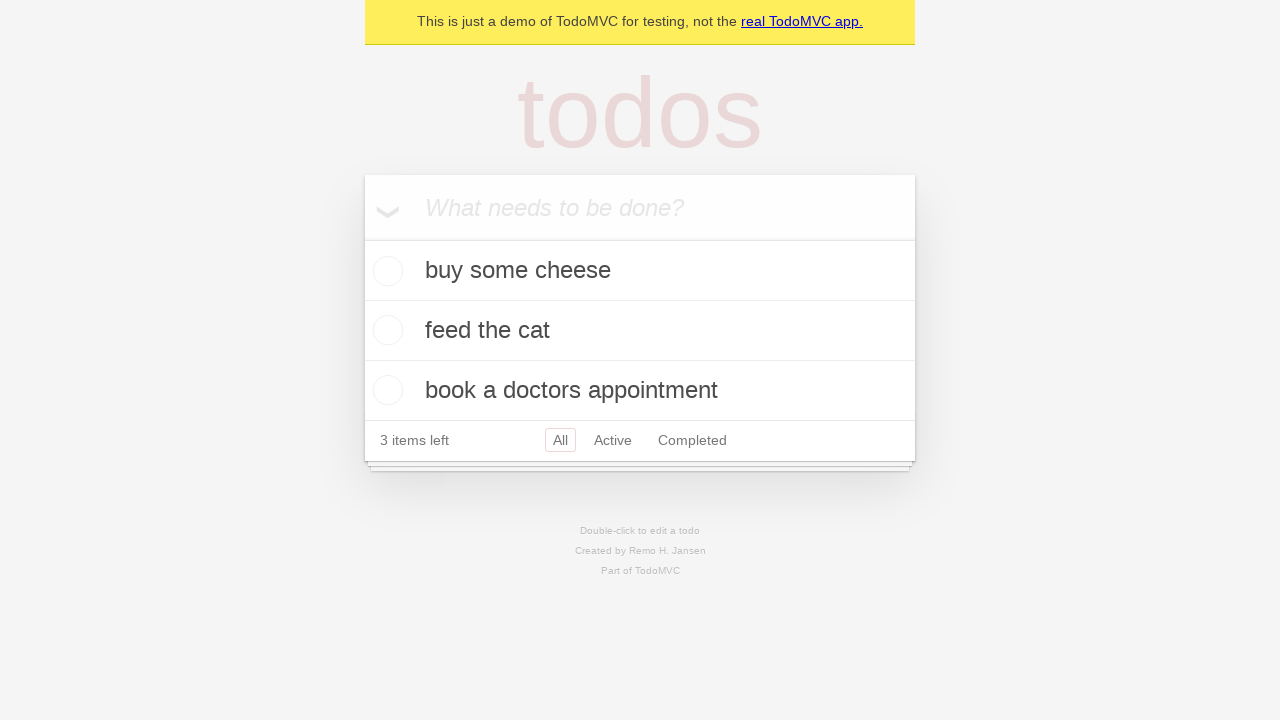

Waited for all three todo items to be loaded
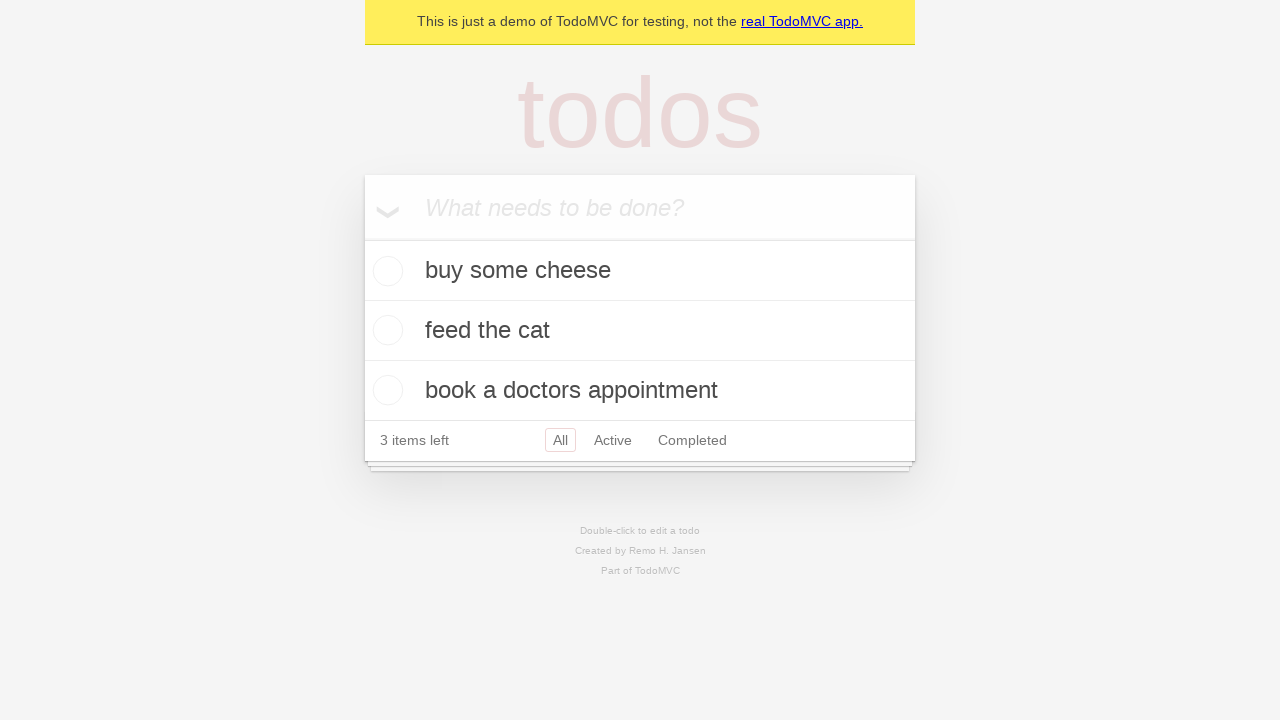

Double-clicked second todo item to enter edit mode at (640, 331) on .todo-list li >> nth=1
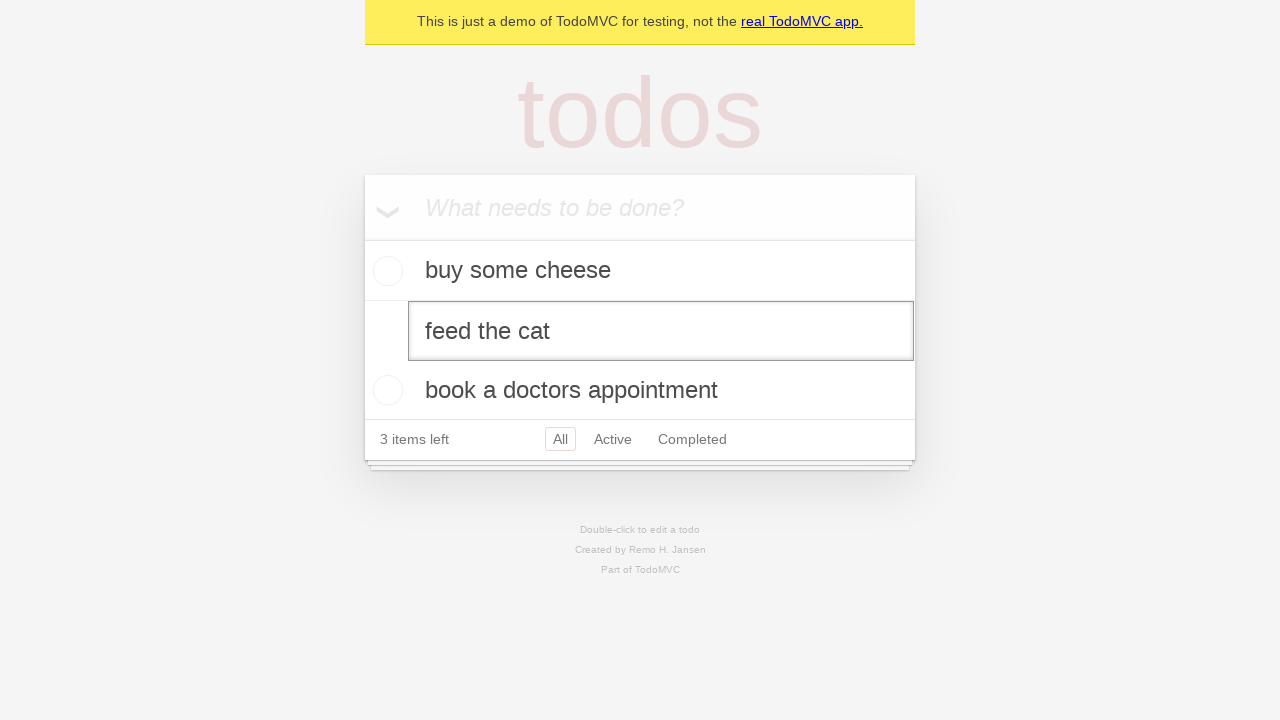

Filled edit field with new text 'buy some sausages' on .todo-list li >> nth=1 >> .edit
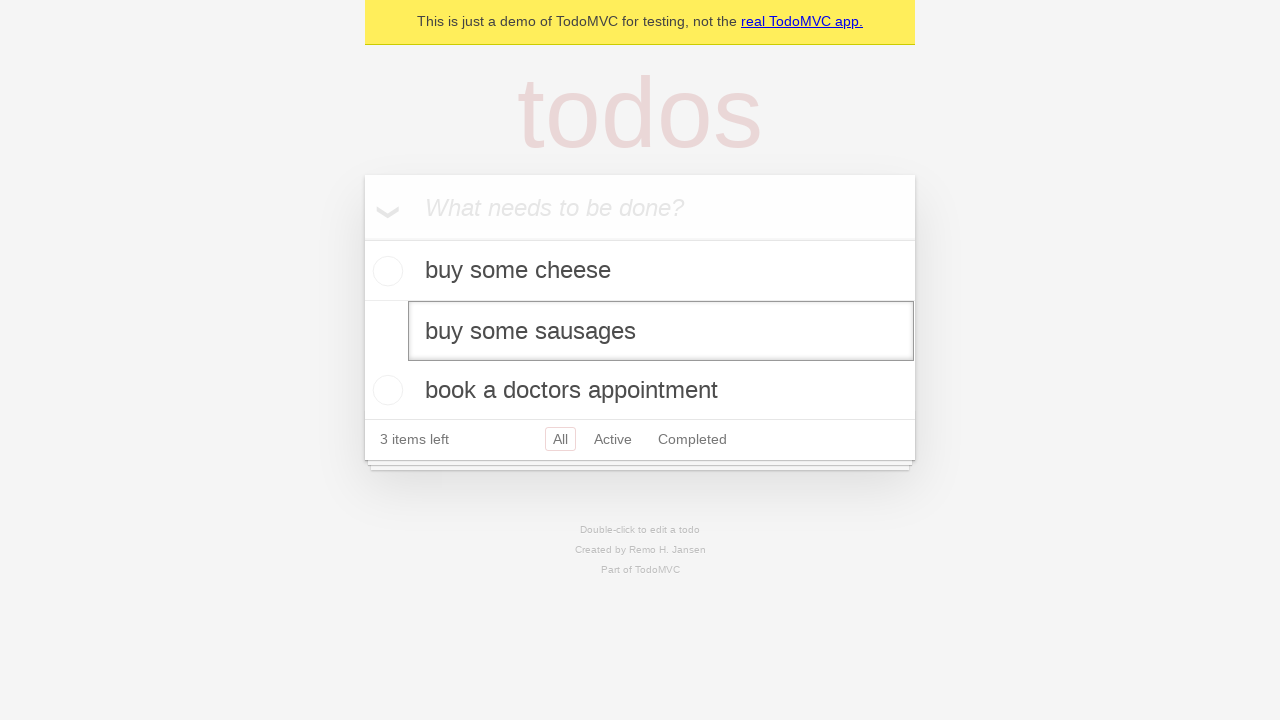

Pressed Enter to save the edited todo item on .todo-list li >> nth=1 >> .edit
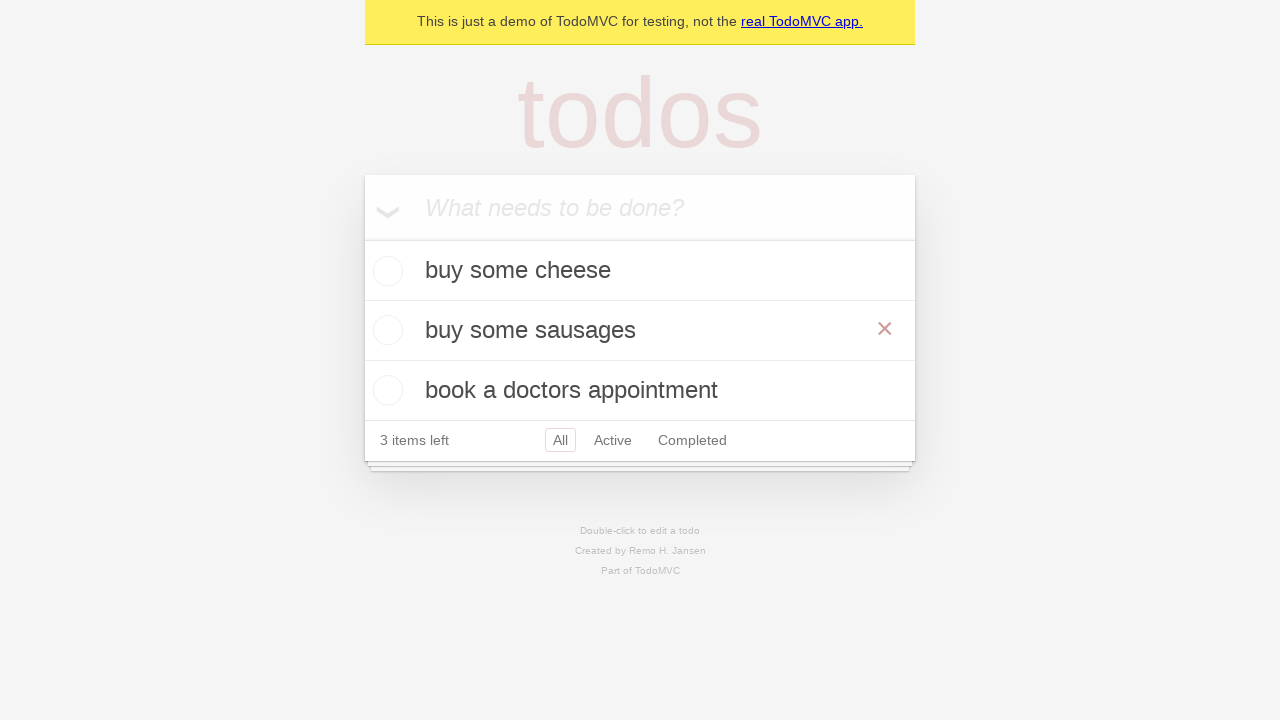

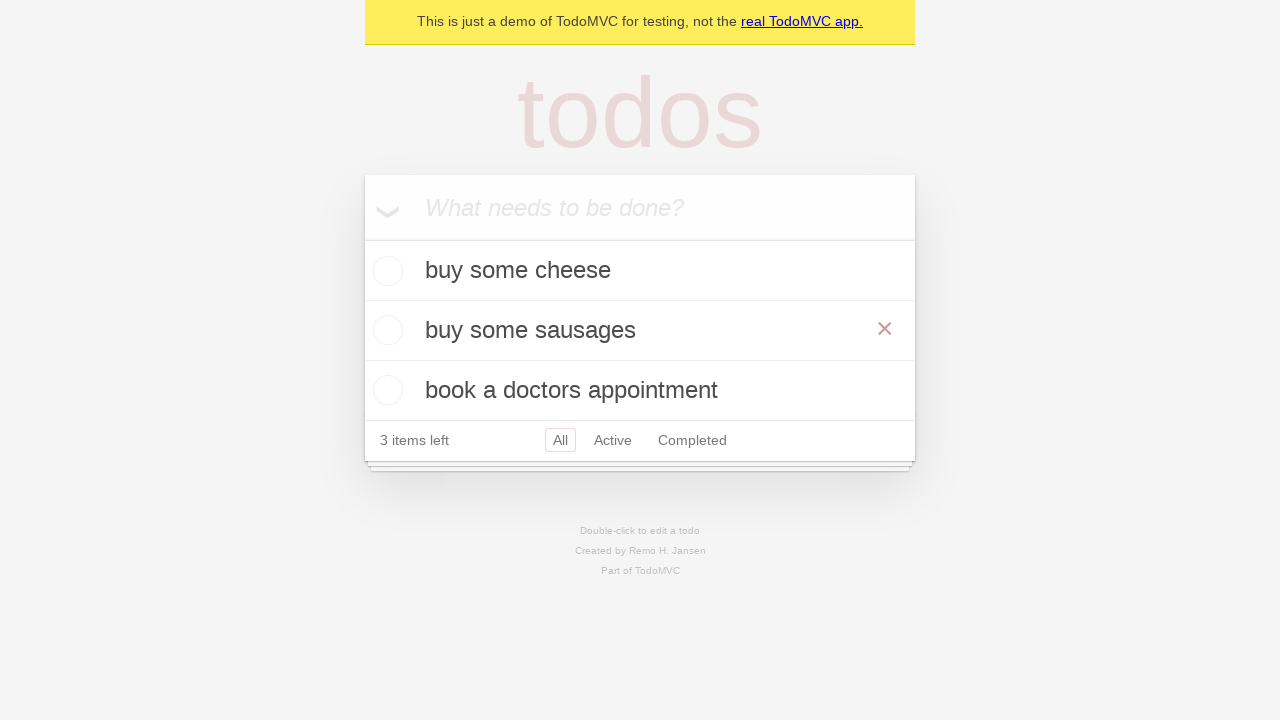